Tests text-box form with CSV-sourced data by filling all form fields with different values and verifying the output displays all entered information correctly

Starting URL: https://demoqa.com/text-box

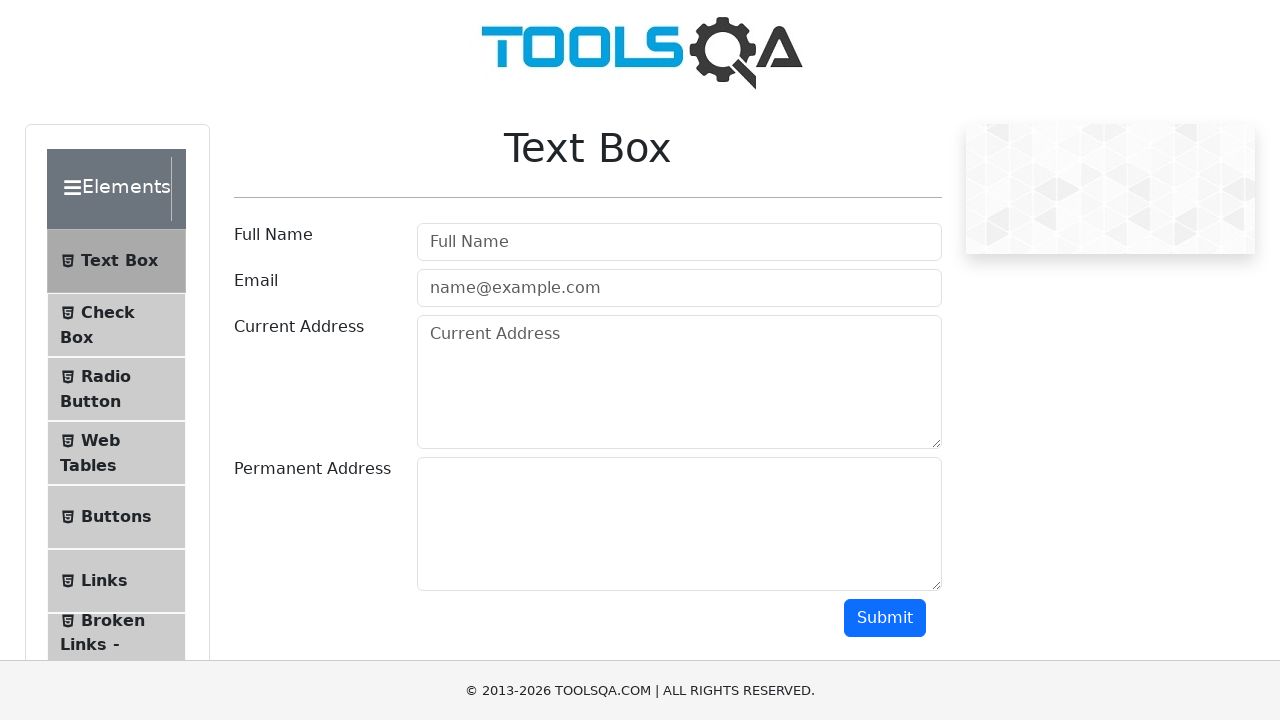

Filled username field with 'Marina' on #userName
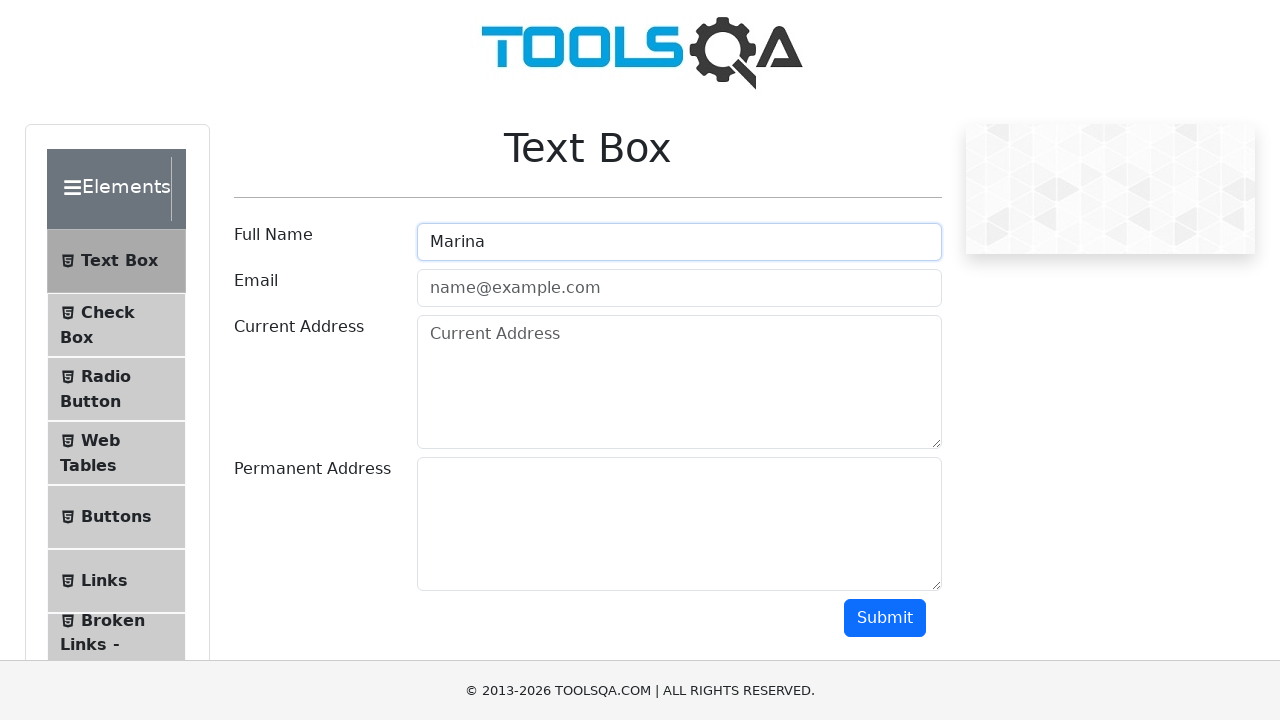

Filled email field with 'mari@rom.eu' on #userEmail
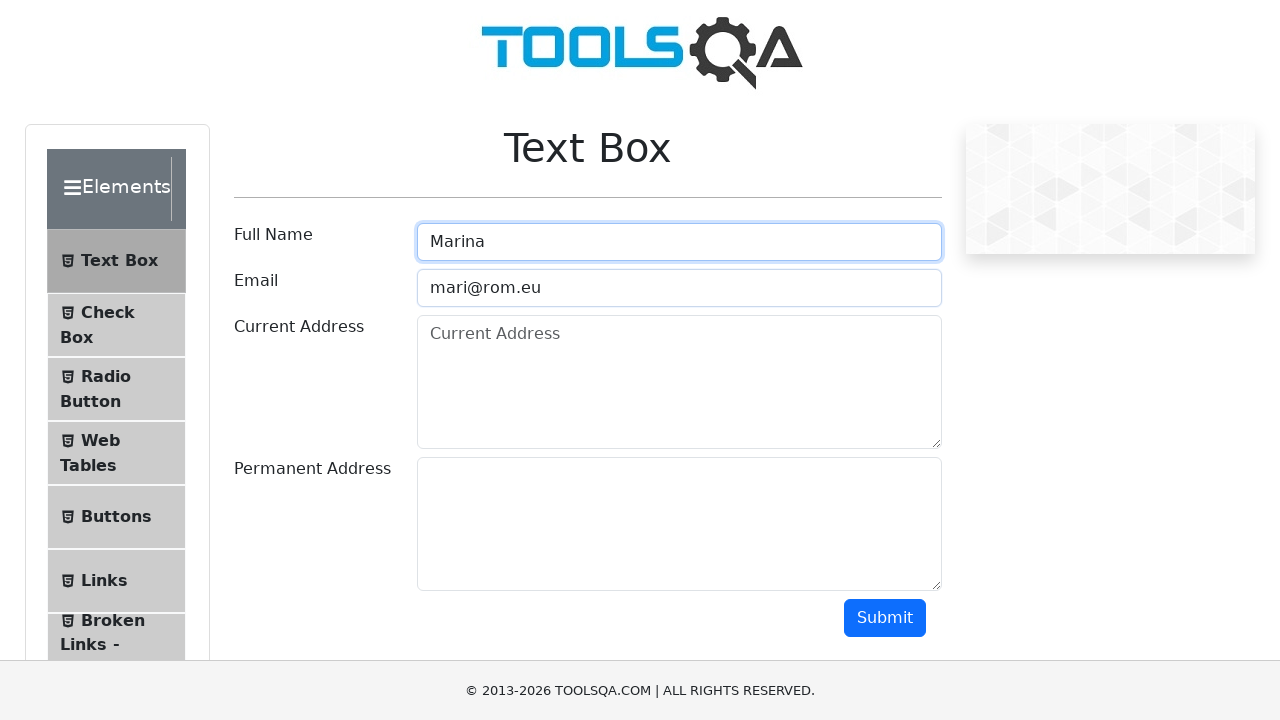

Filled current address field with 'Address, address Moscow' on #currentAddress
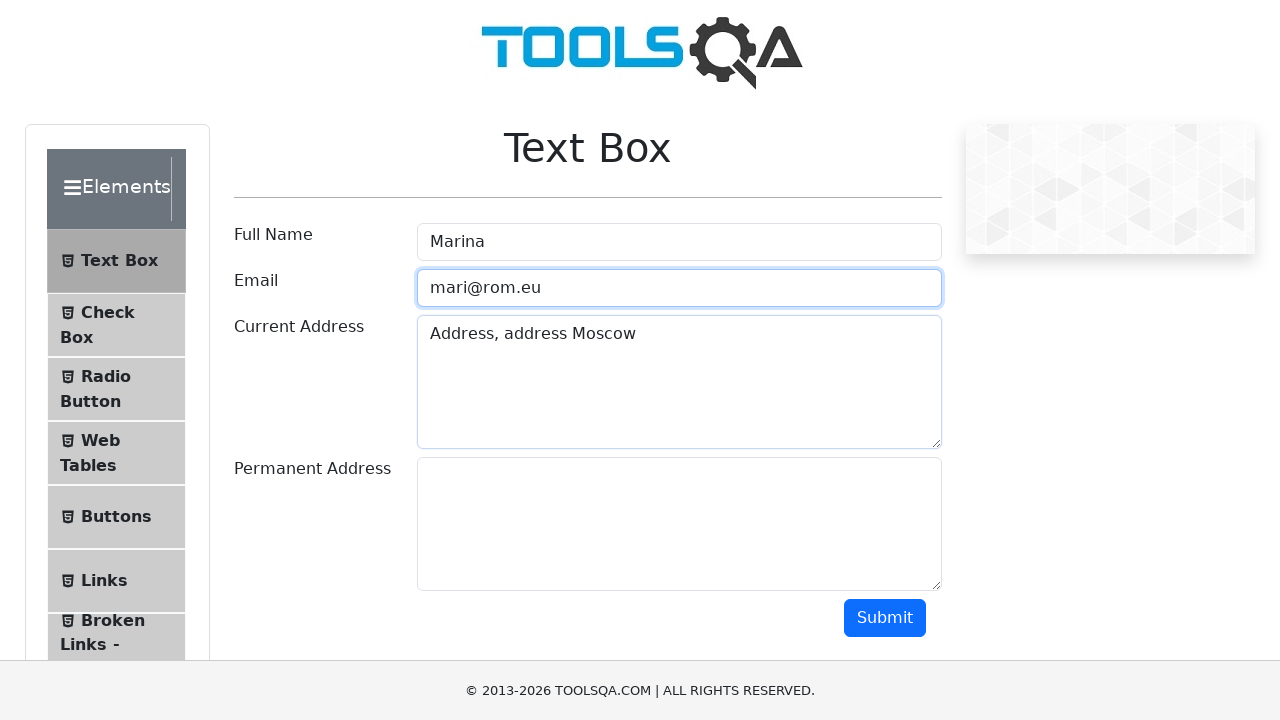

Filled permanent address field with 'Address, address Yekaterinburg' on #permanentAddress
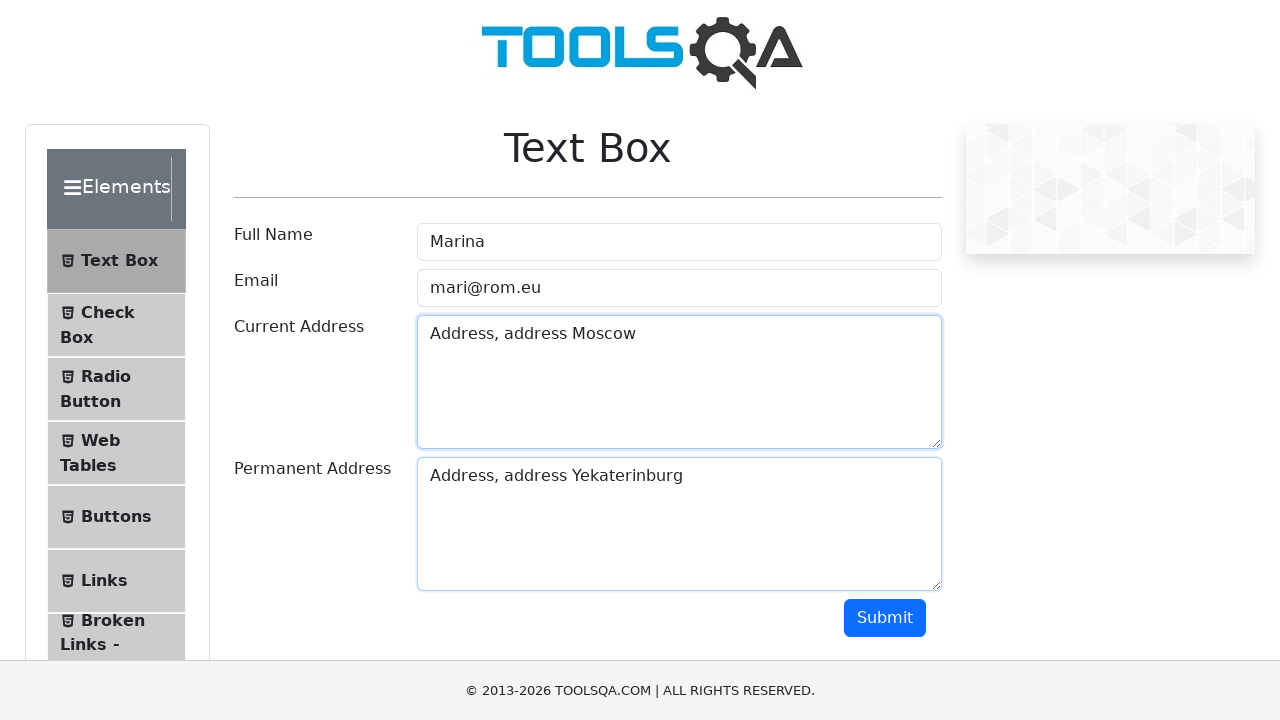

Clicked Submit button to submit the form at (885, 618) on #submit
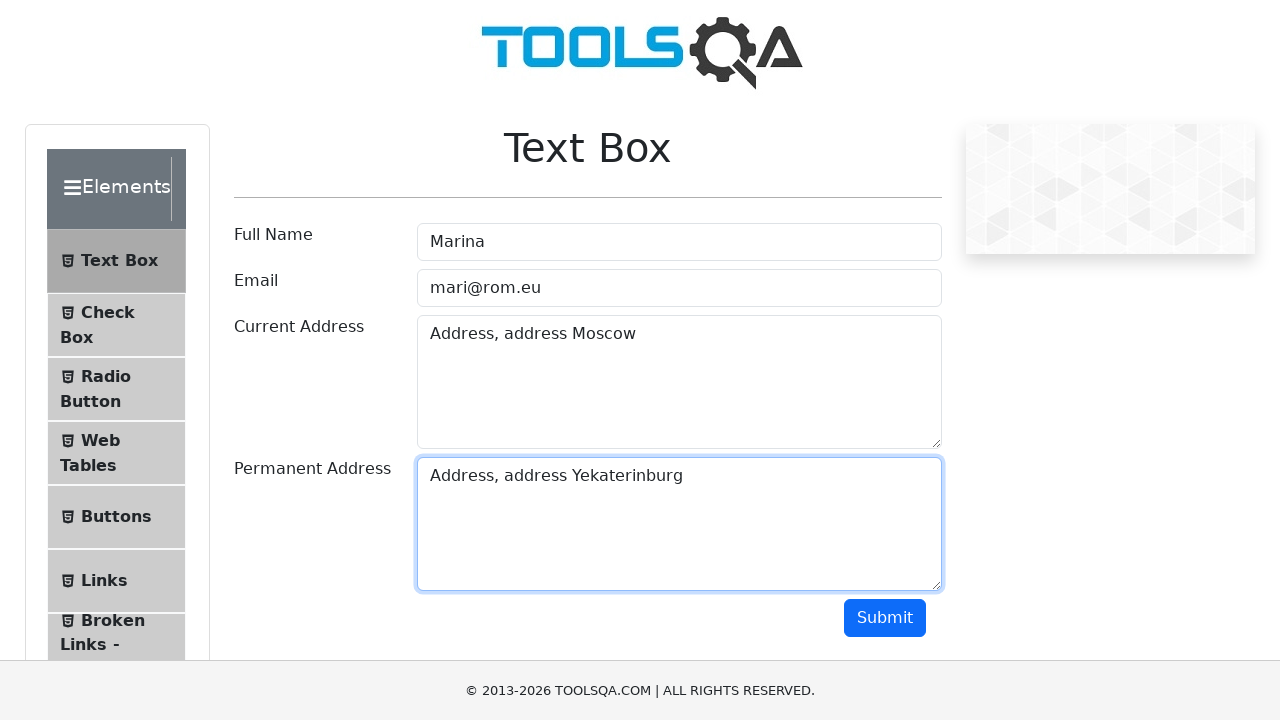

Output section loaded successfully
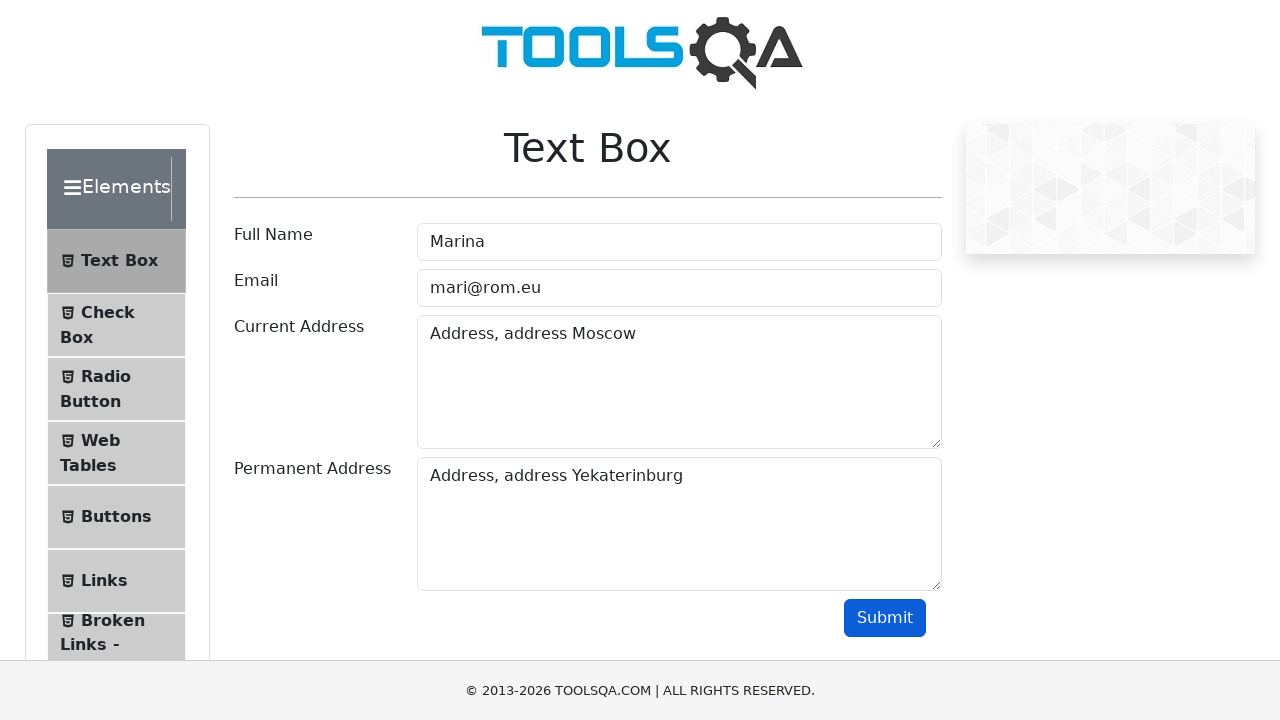

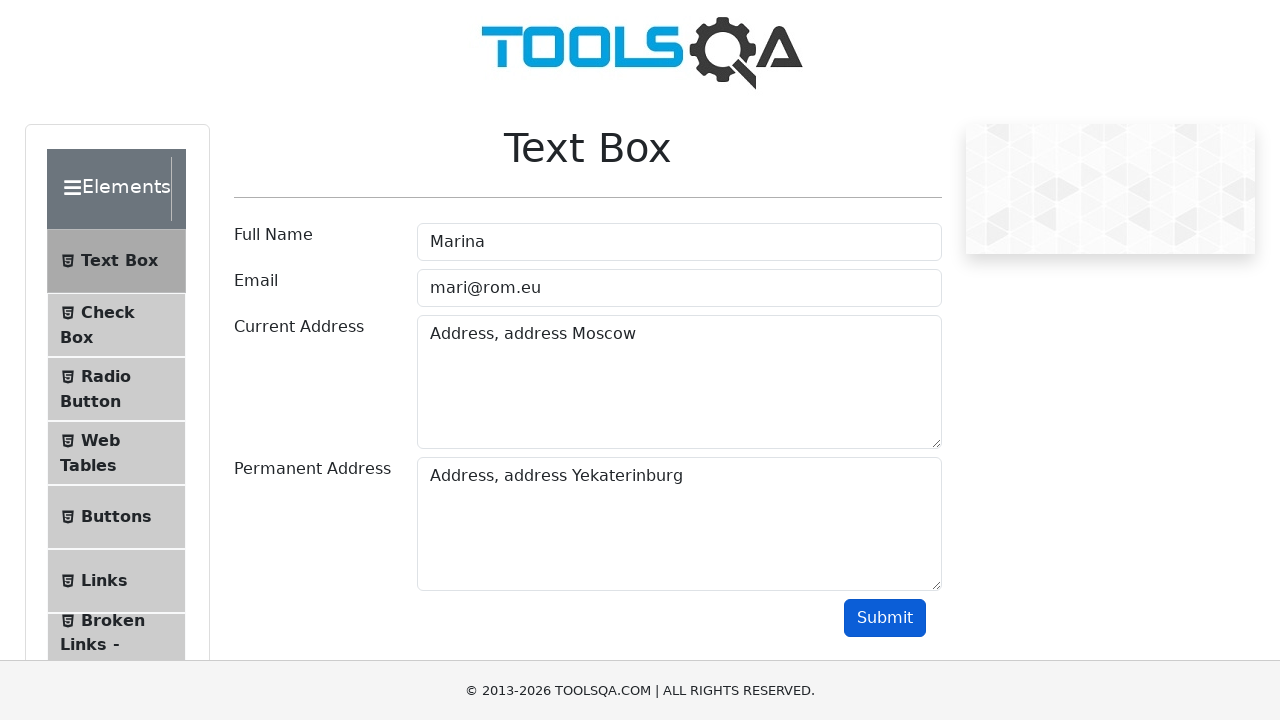